Tests mouse interactions including click and hold on an element, typing with shift key, and mouse back button actions

Starting URL: https://awesomeqa.com/selenium/mouse_interaction.html

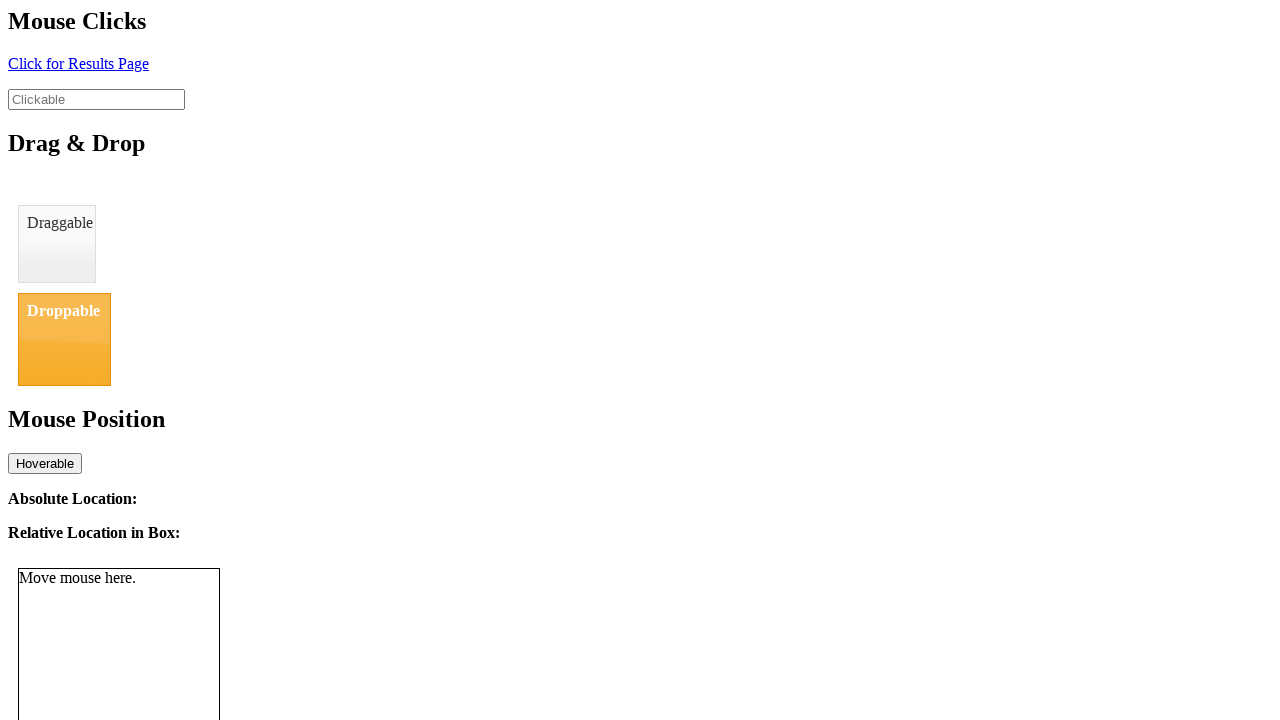

Located clickable element with id 'clickable'
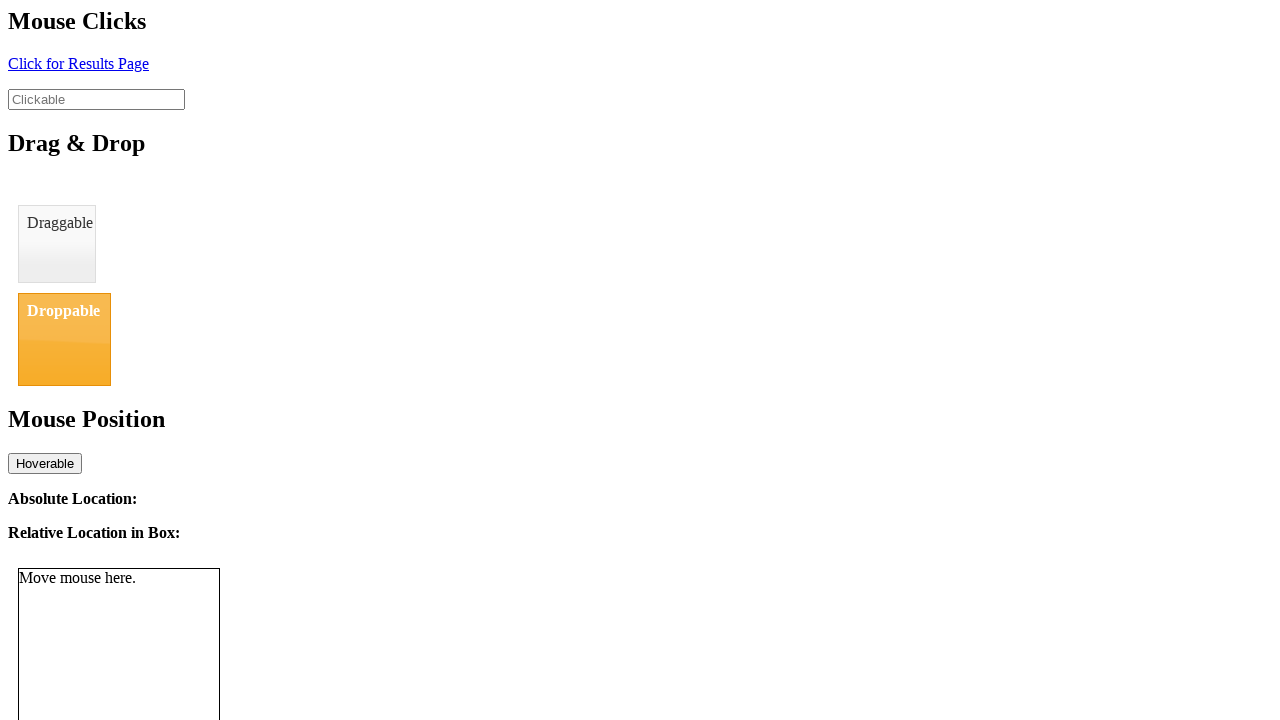

Moved mouse to center of clickable element at (96, 99)
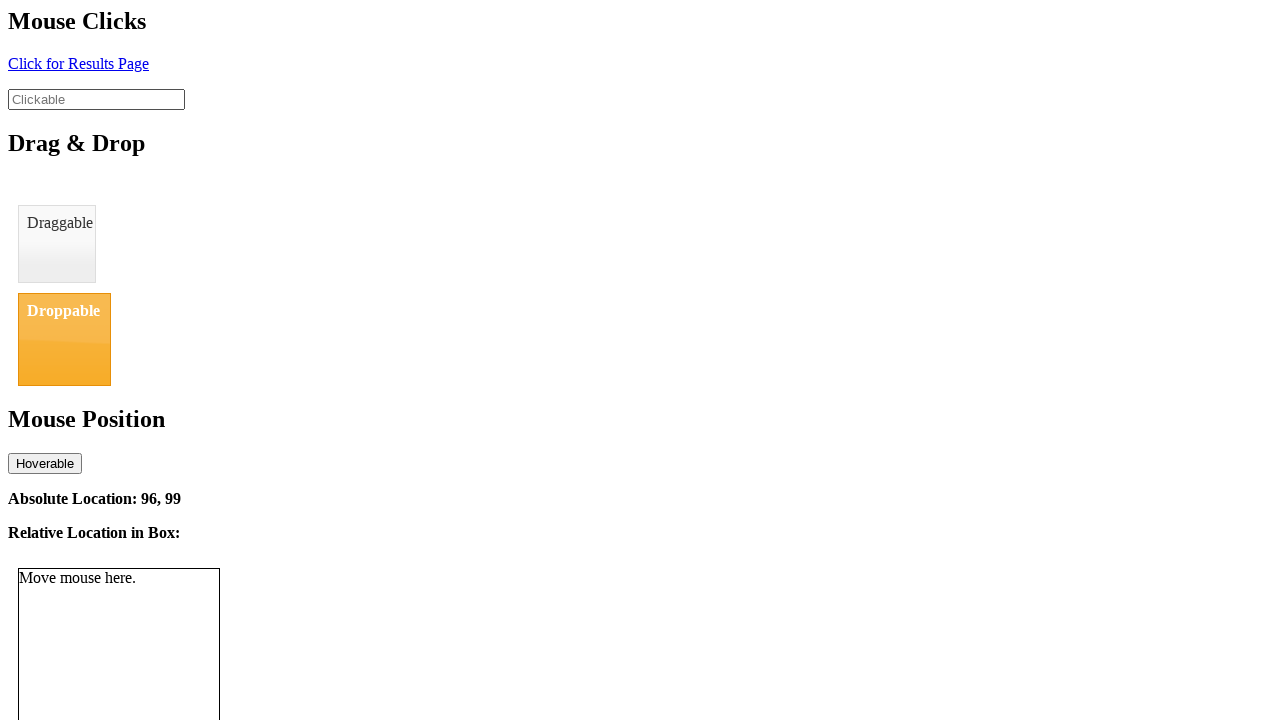

Pressed mouse button down on clickable element at (96, 99)
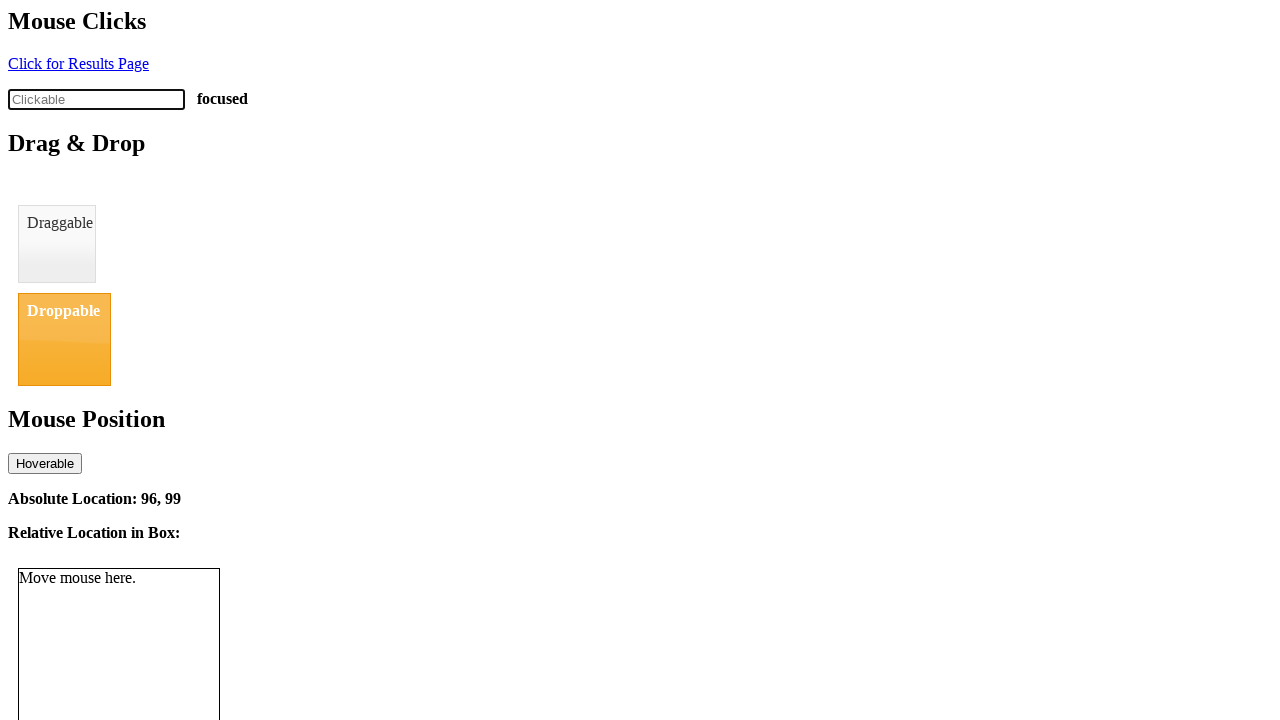

Pressed and held Shift key
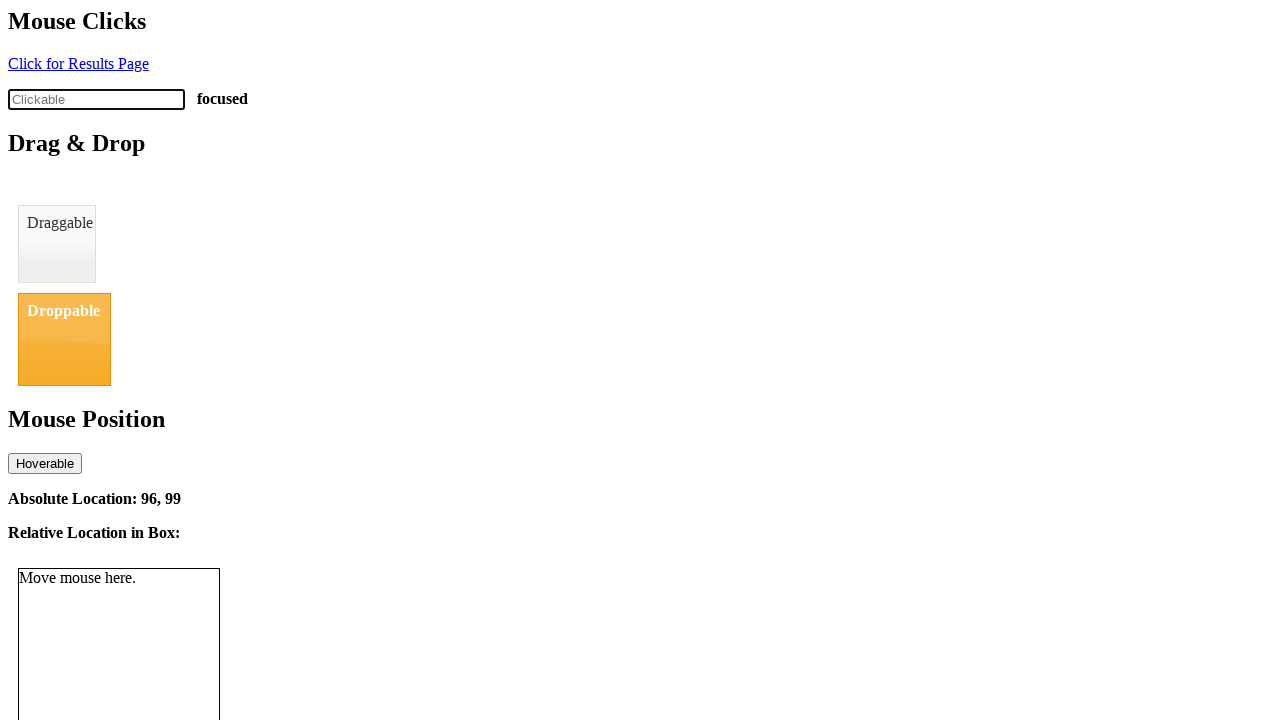

Typed 'dipak' while holding Shift key and mouse button
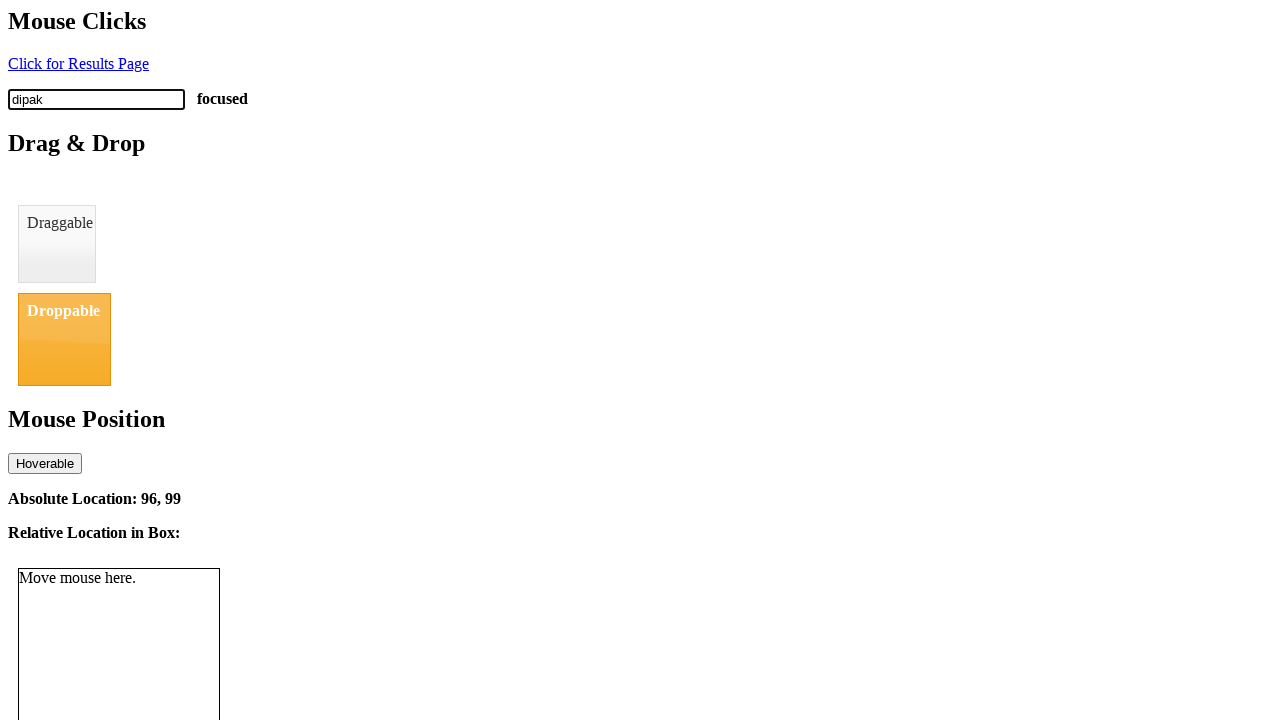

Released Shift key
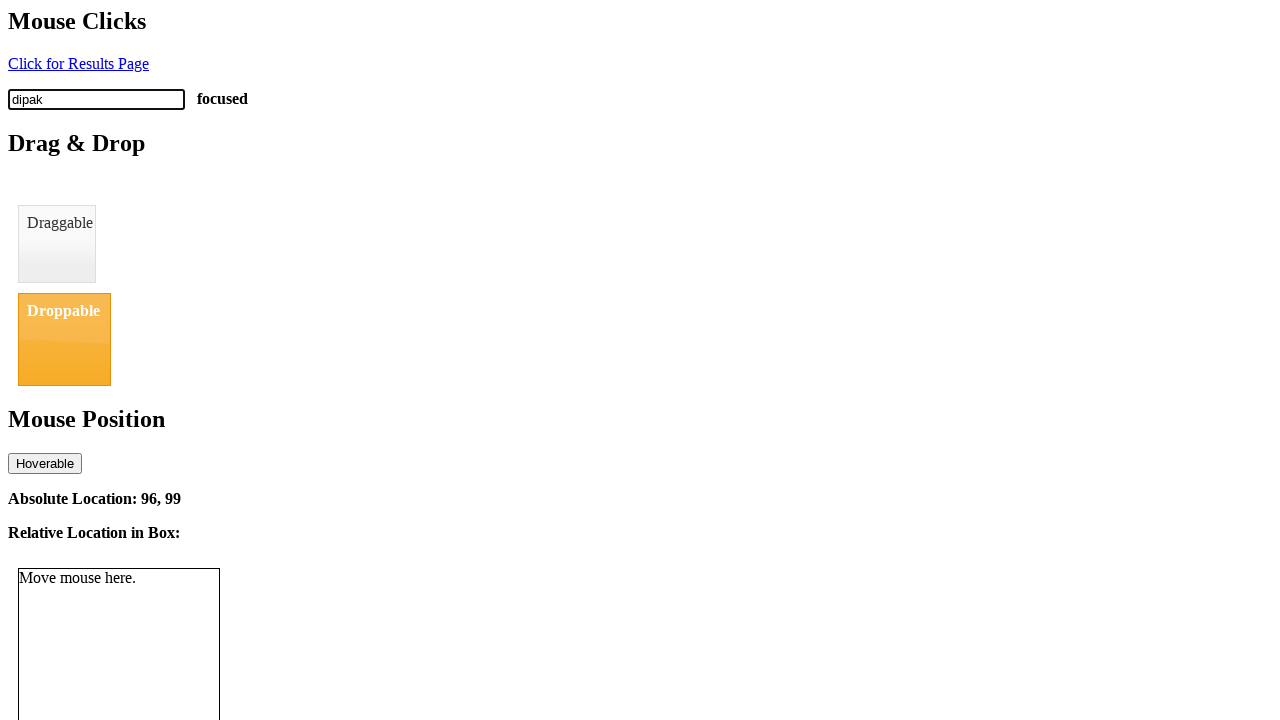

Released mouse button at (96, 99)
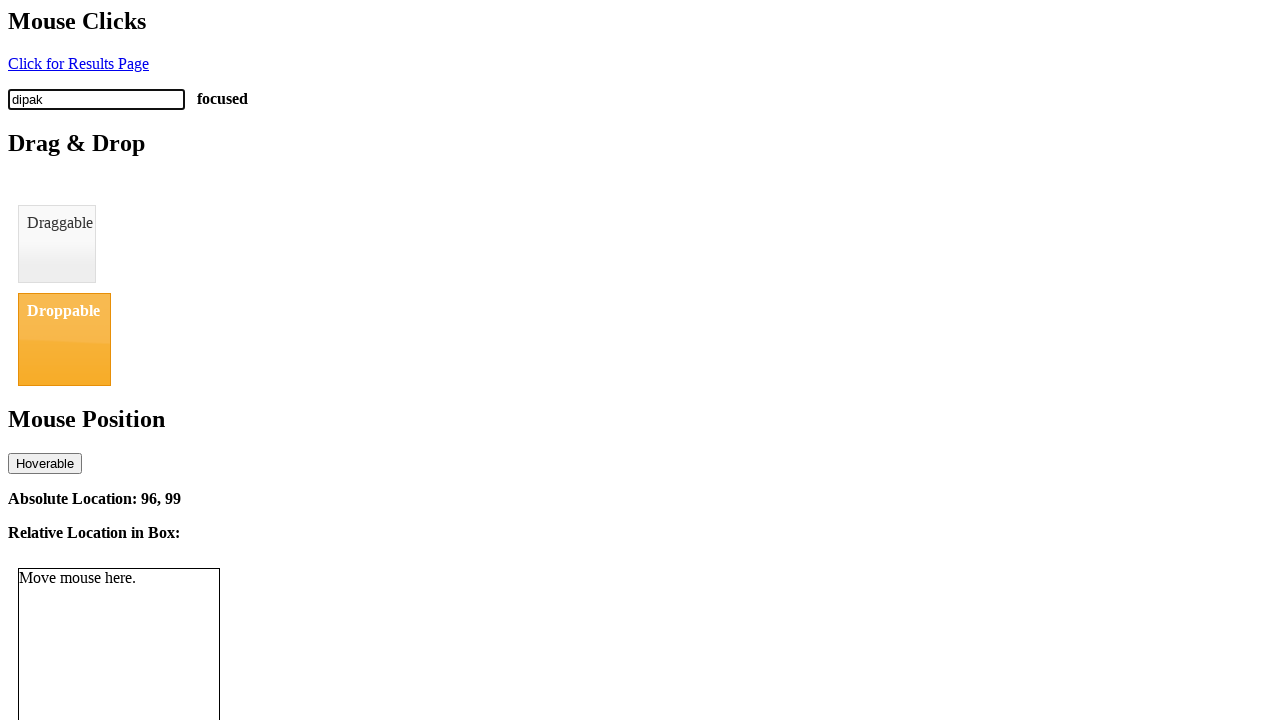

Navigated back using browser back button (first time)
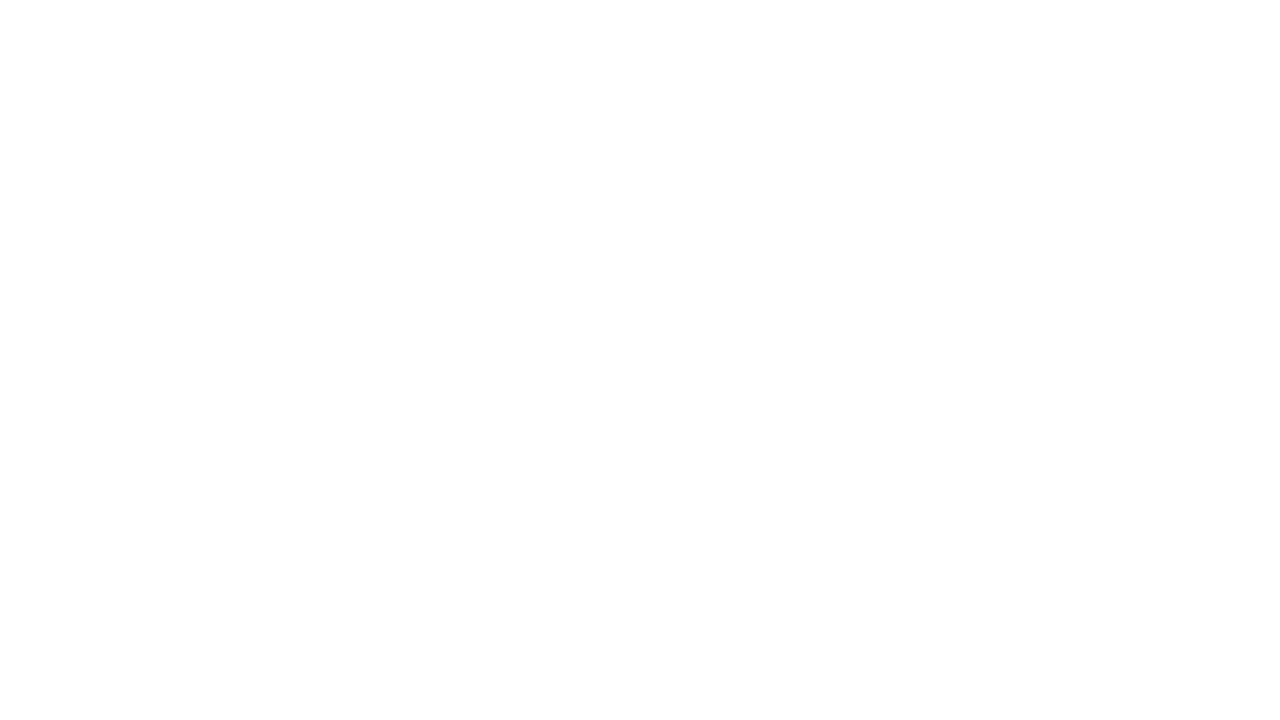

Navigated back using browser back button (second time)
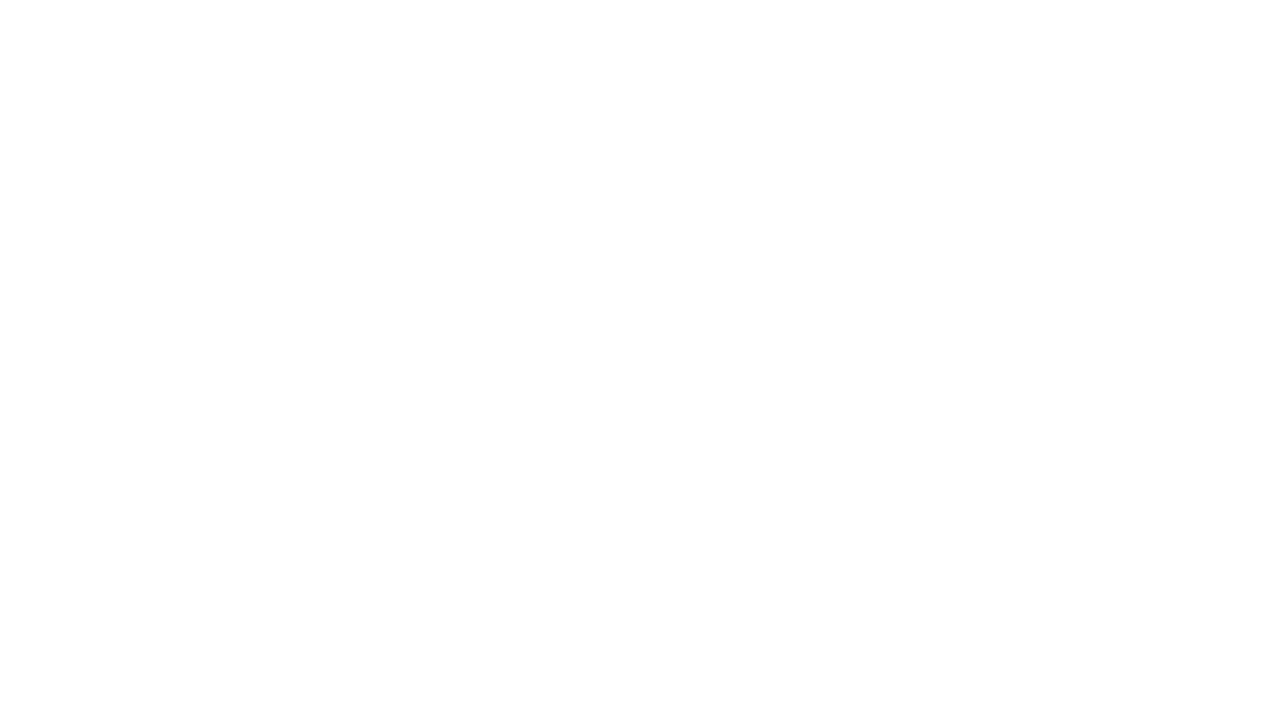

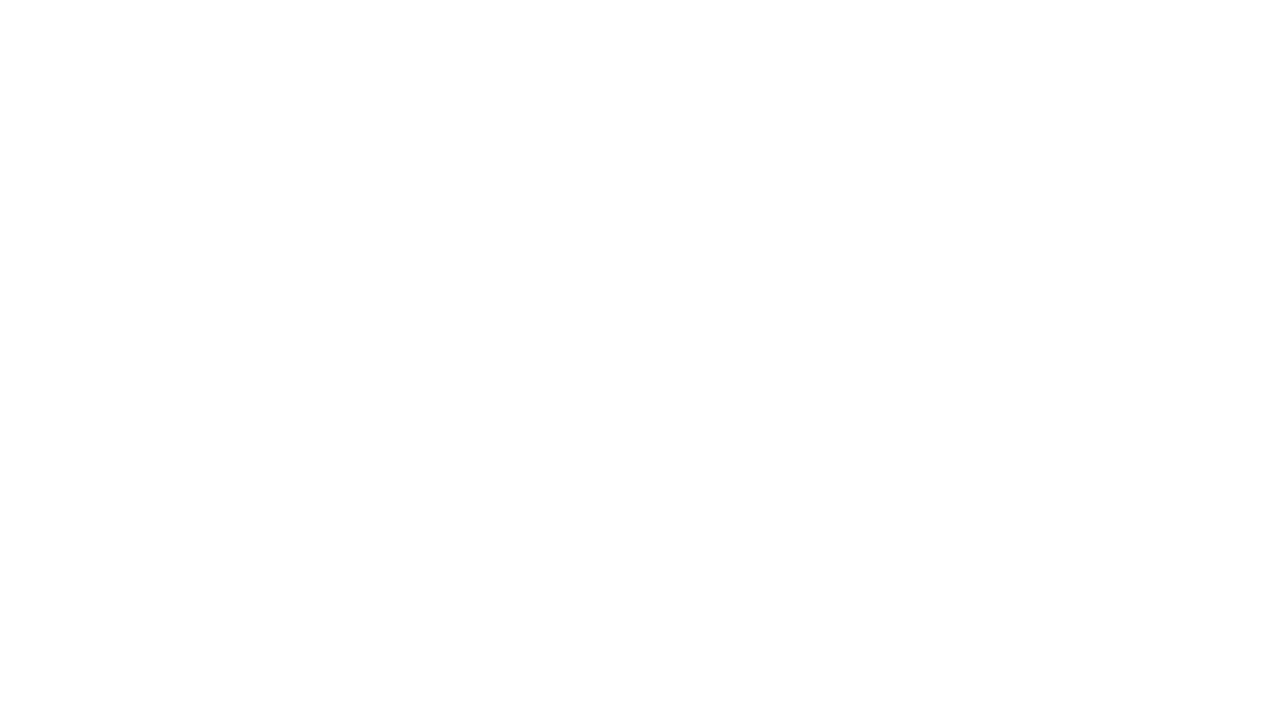